Tests the home page navigation

Starting URL: https://ijmeet.com/

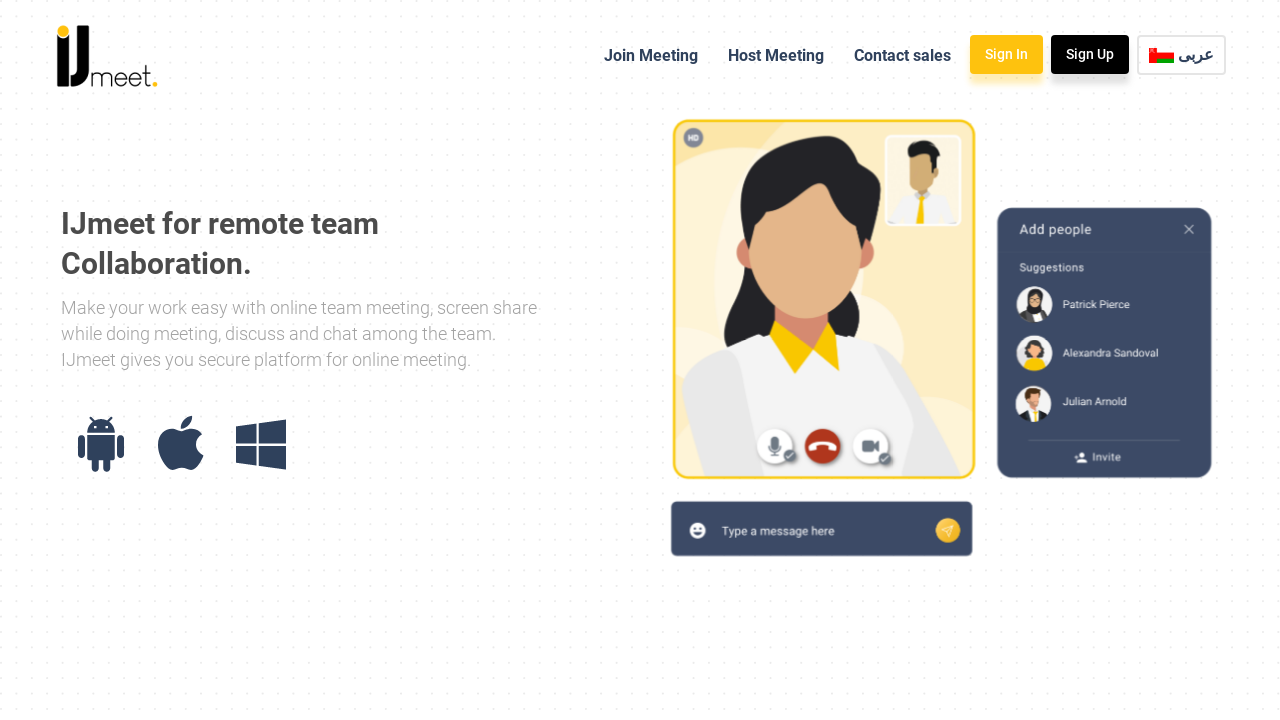

Waited for page to load completely
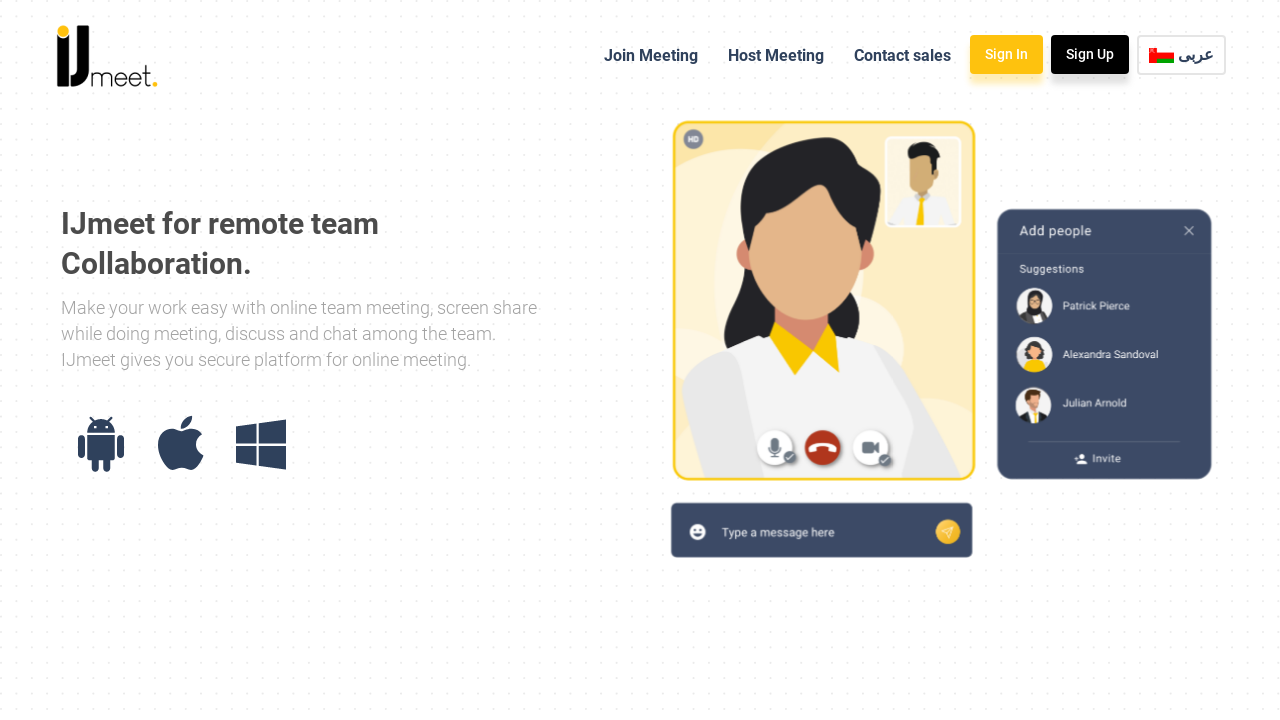

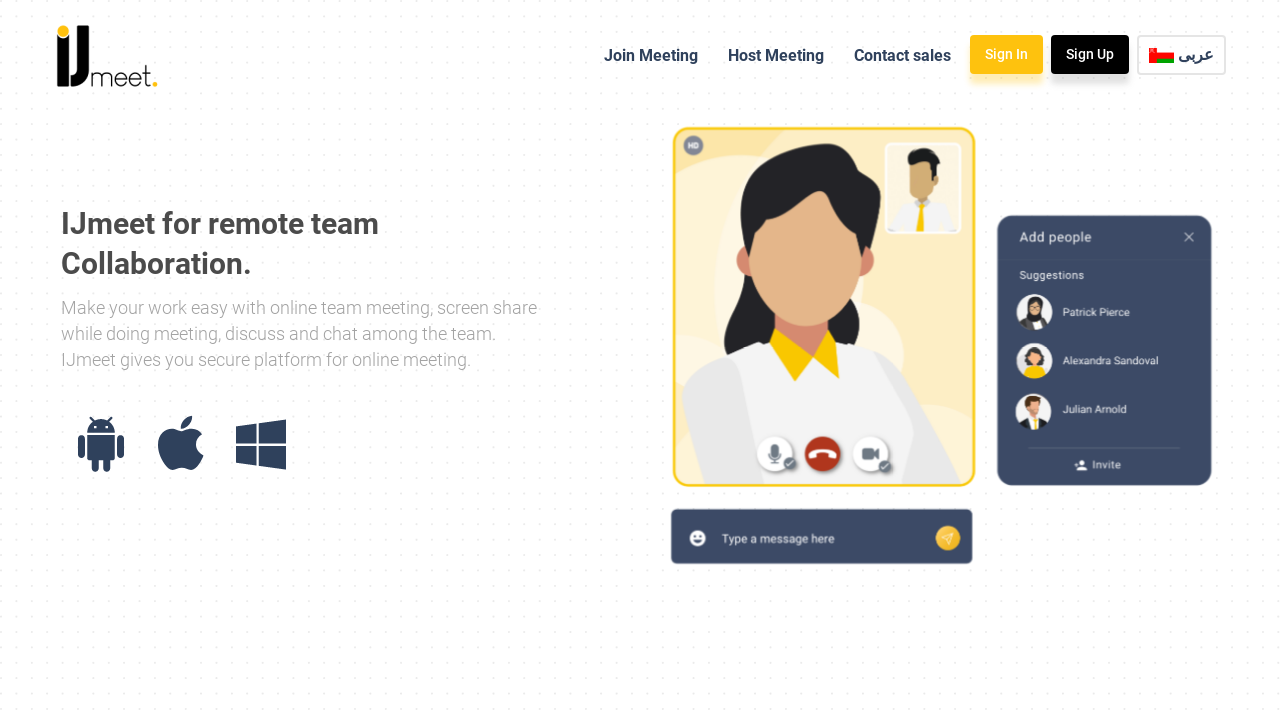